Tests a registration form by filling in required fields (first name, last name, email, address) and submitting the form, then verifies successful registration by checking for a congratulations message.

Starting URL: http://suninjuly.github.io/registration1.html

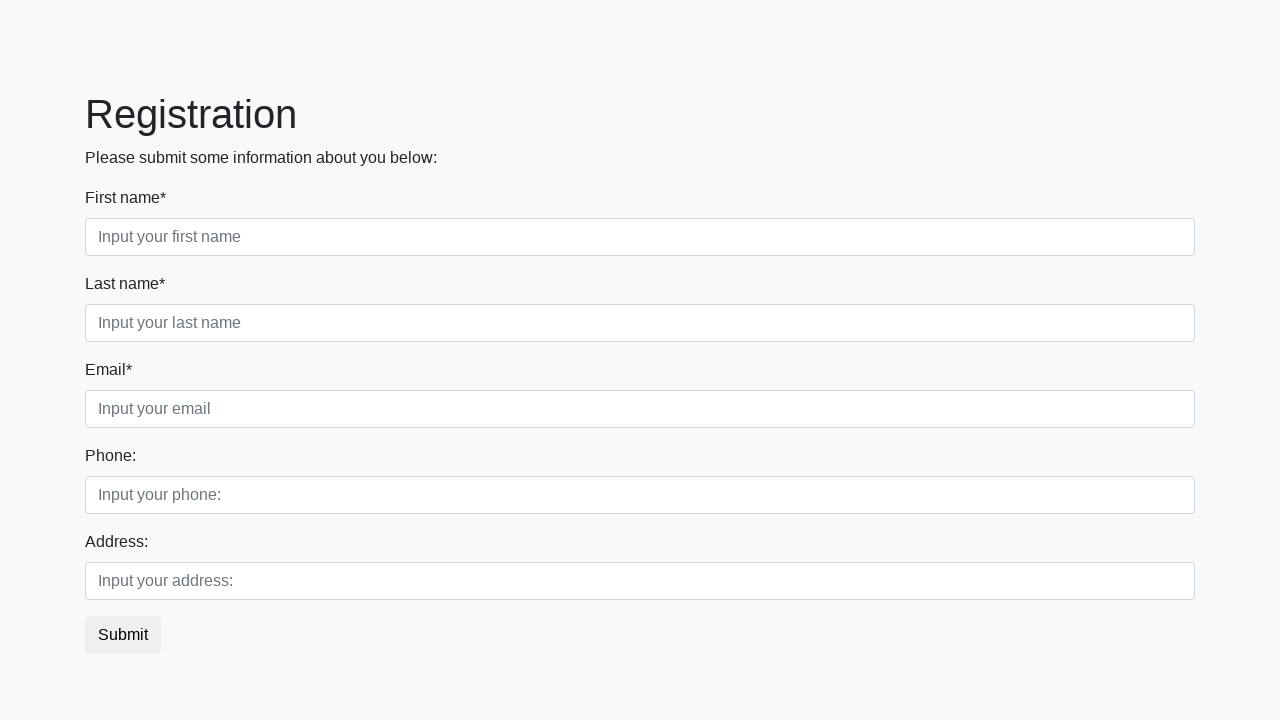

Filled first name field with 'Jennifer' on div.first_block > div.form-group.first_class > input
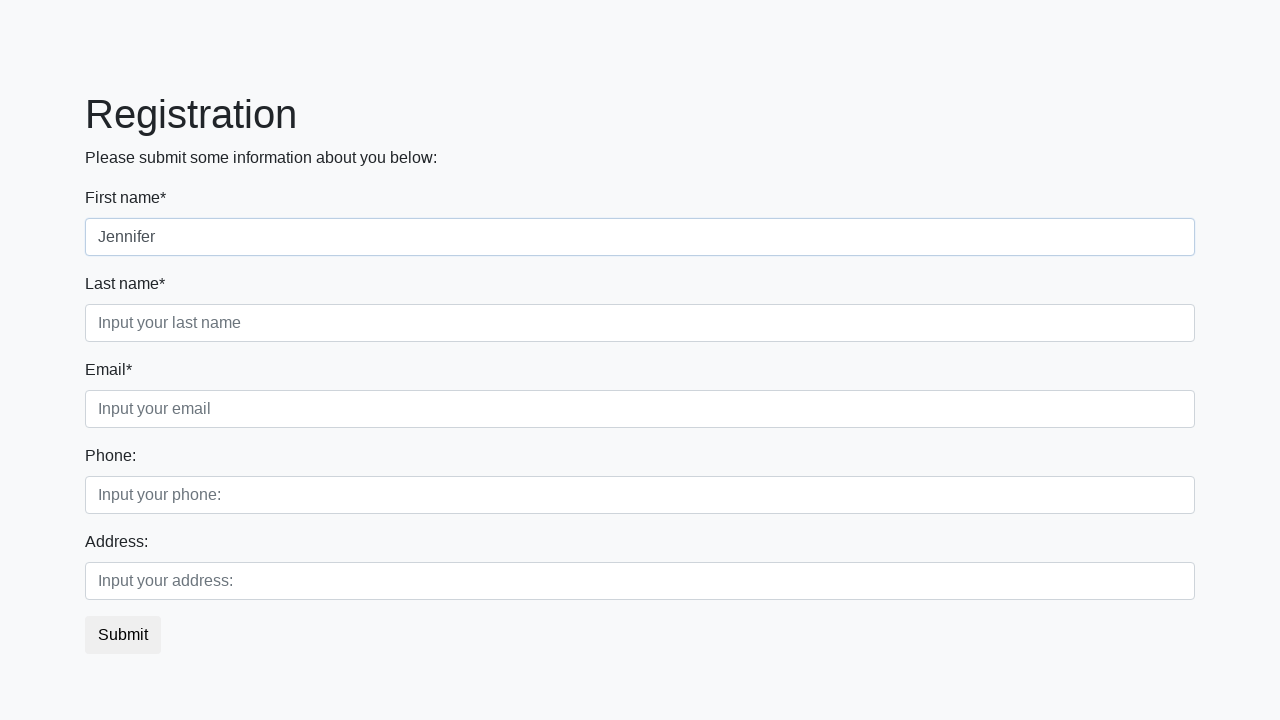

Filled last name field with 'Morrison' on div.first_block > div.form-group.second_class > input
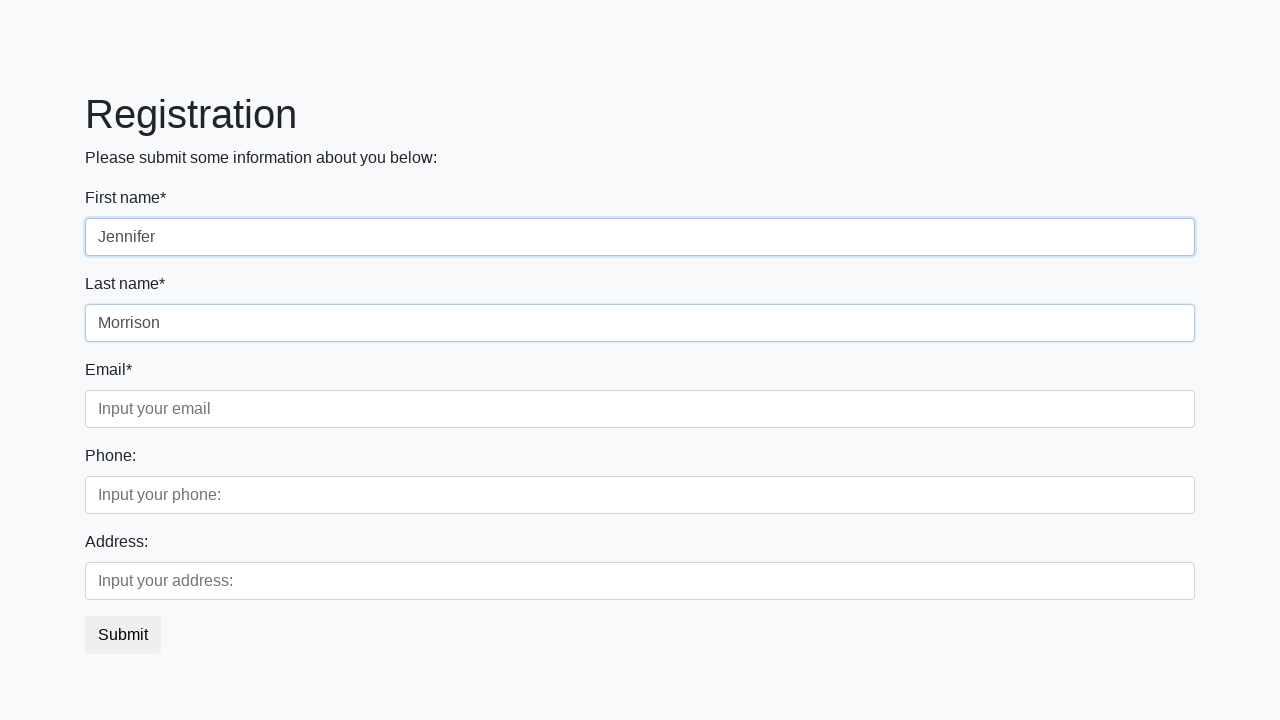

Filled email field with 'jennifer.morrison@example.com' on div.first_block > div.form-group.third_class > input
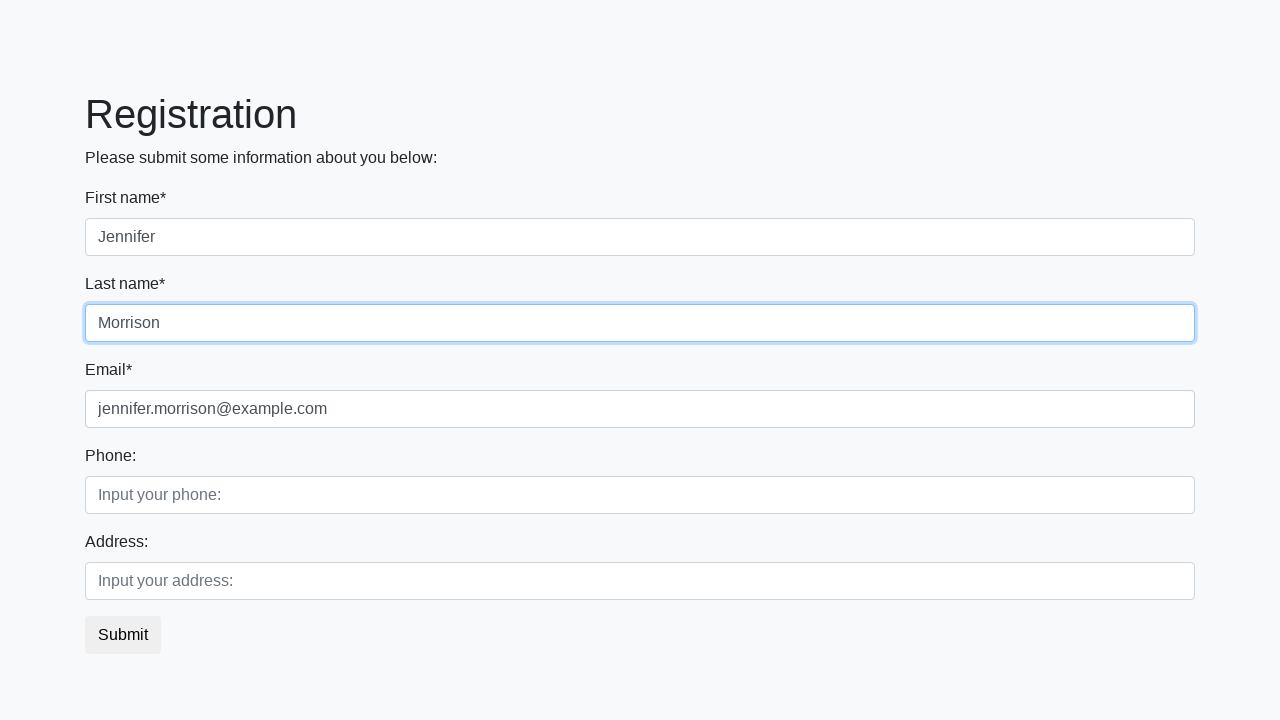

Filled address field with '742 Evergreen Terrace, Springfield' on div.second_block > div.form-group.second_class > input
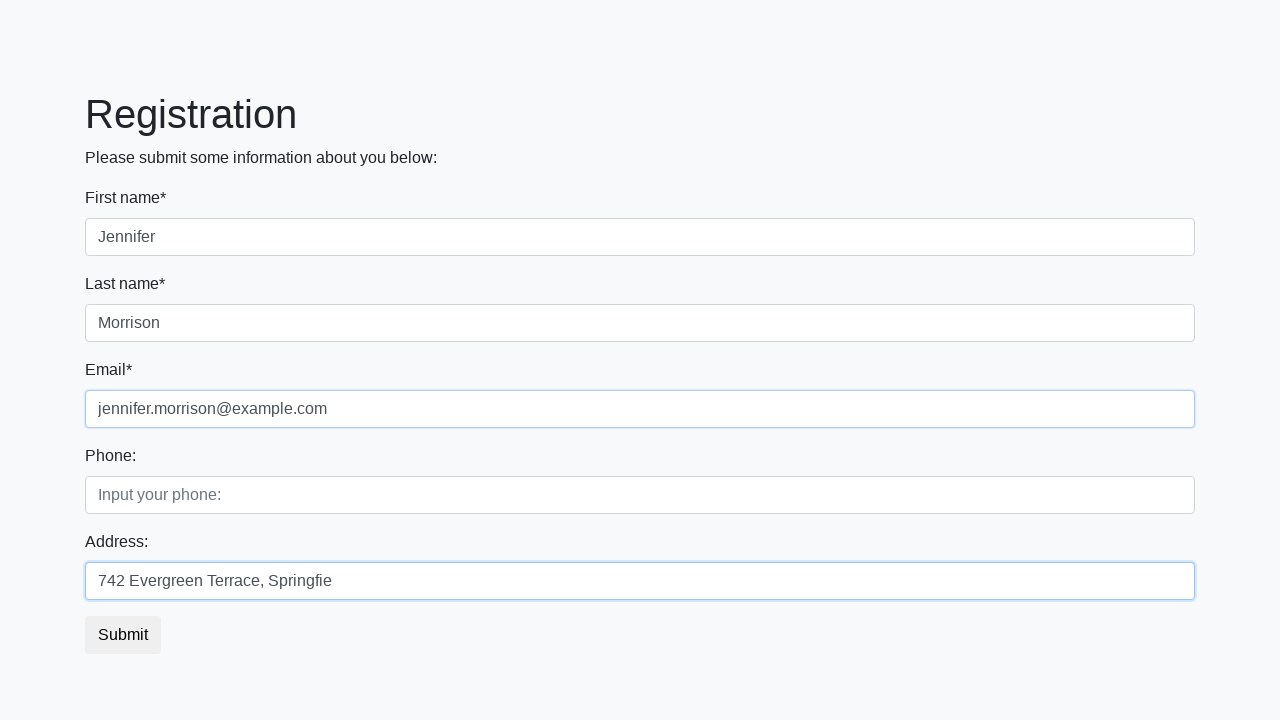

Clicked submit button to register at (123, 635) on button.btn
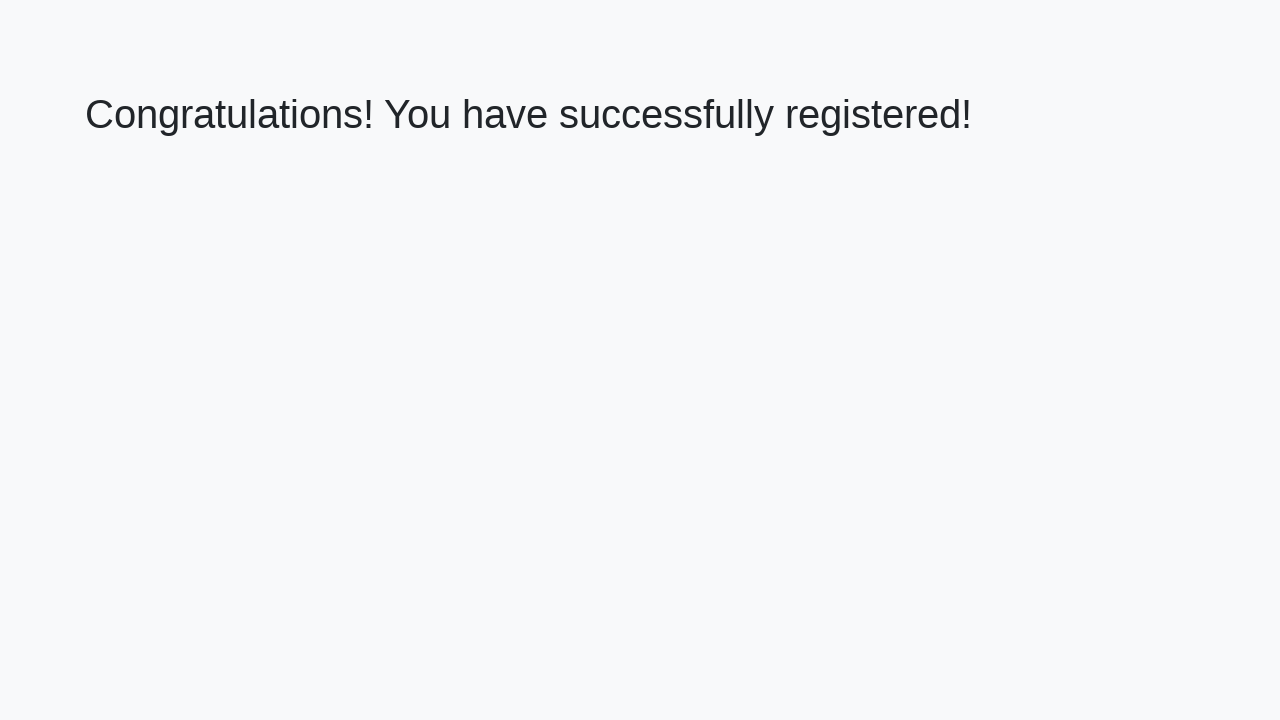

Registration success page loaded with h1 element visible
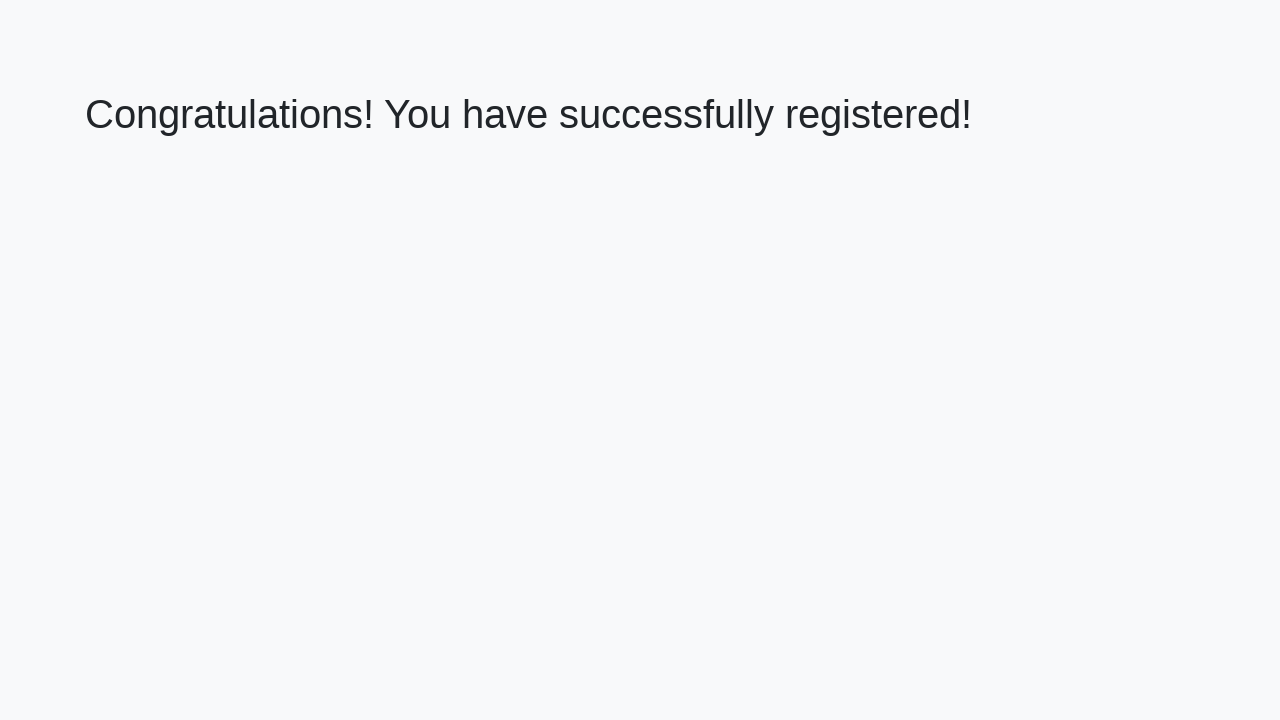

Retrieved welcome message text content
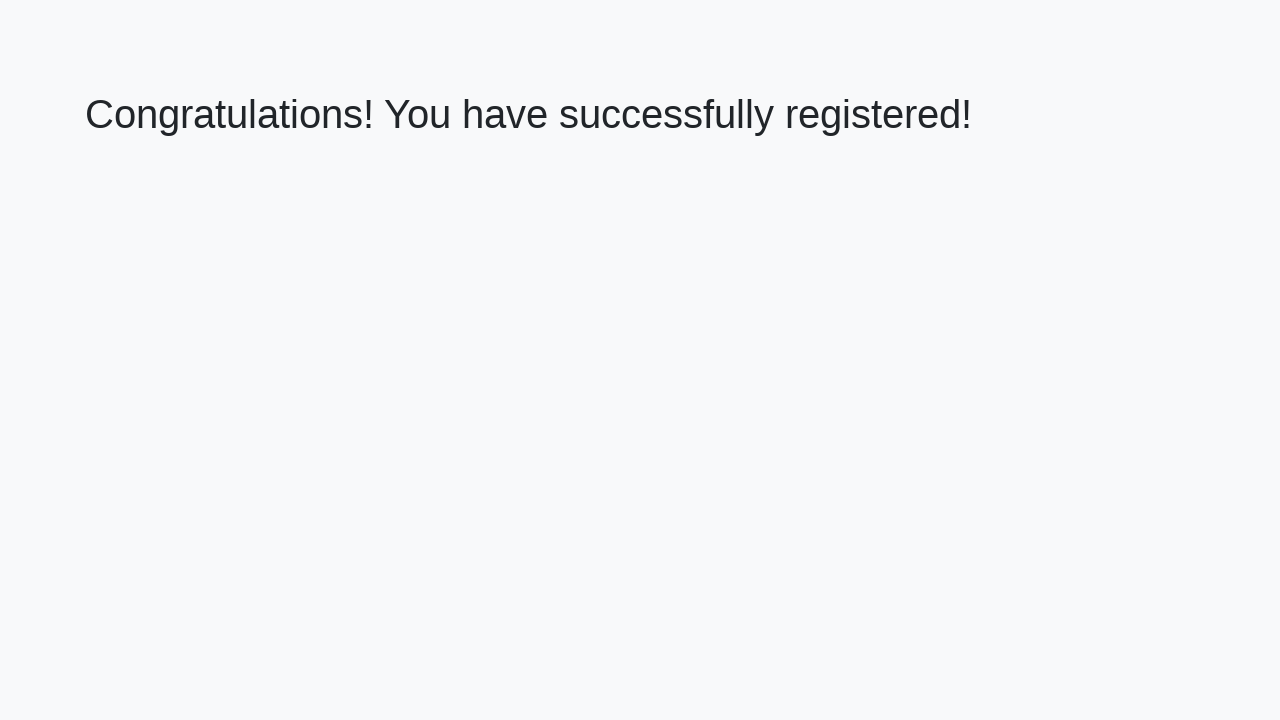

Verified congratulations message matches expected text
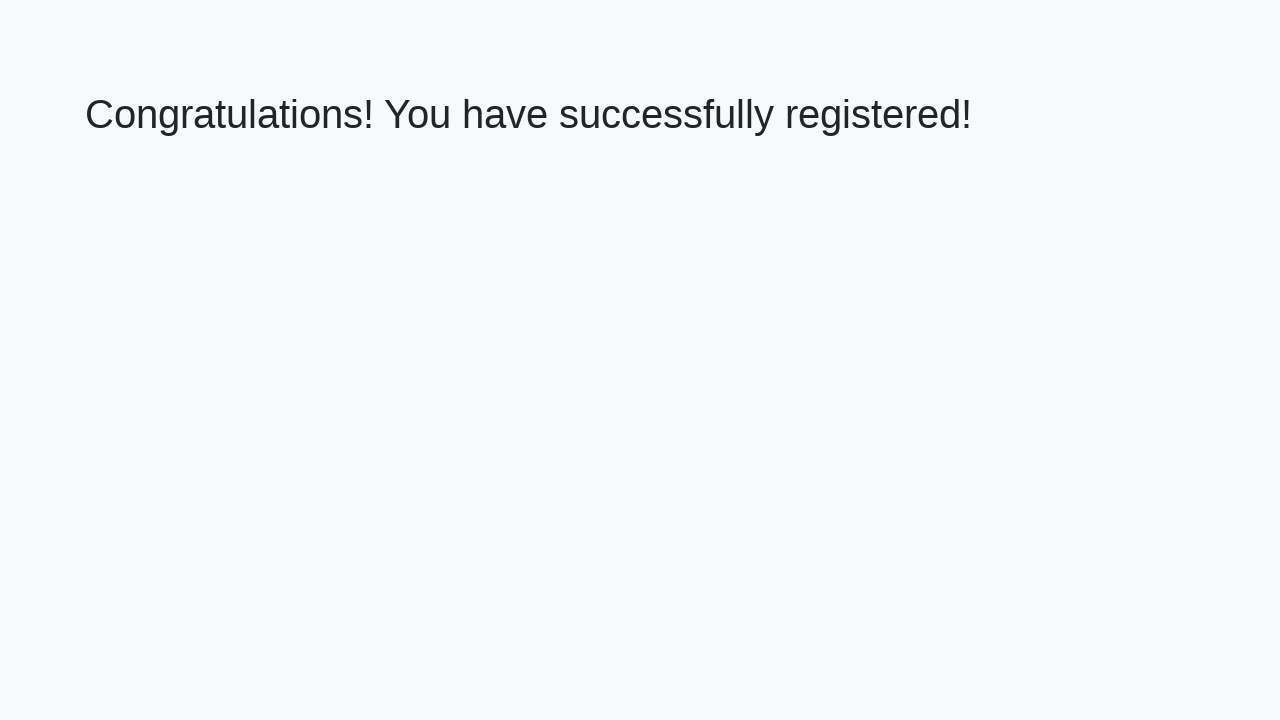

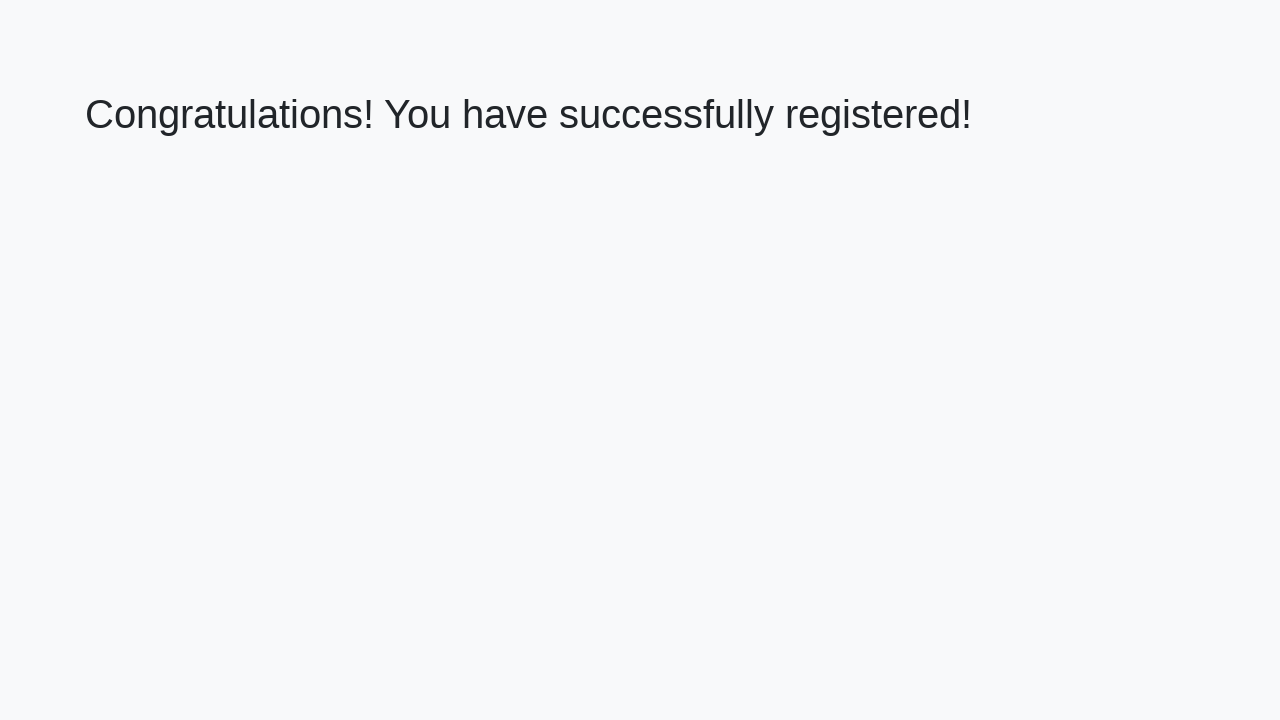